Navigates to a QA tester web project page and retrieves the page title

Starting URL: https://jamesonbatista.github.io/projectqatesterweb/index.html

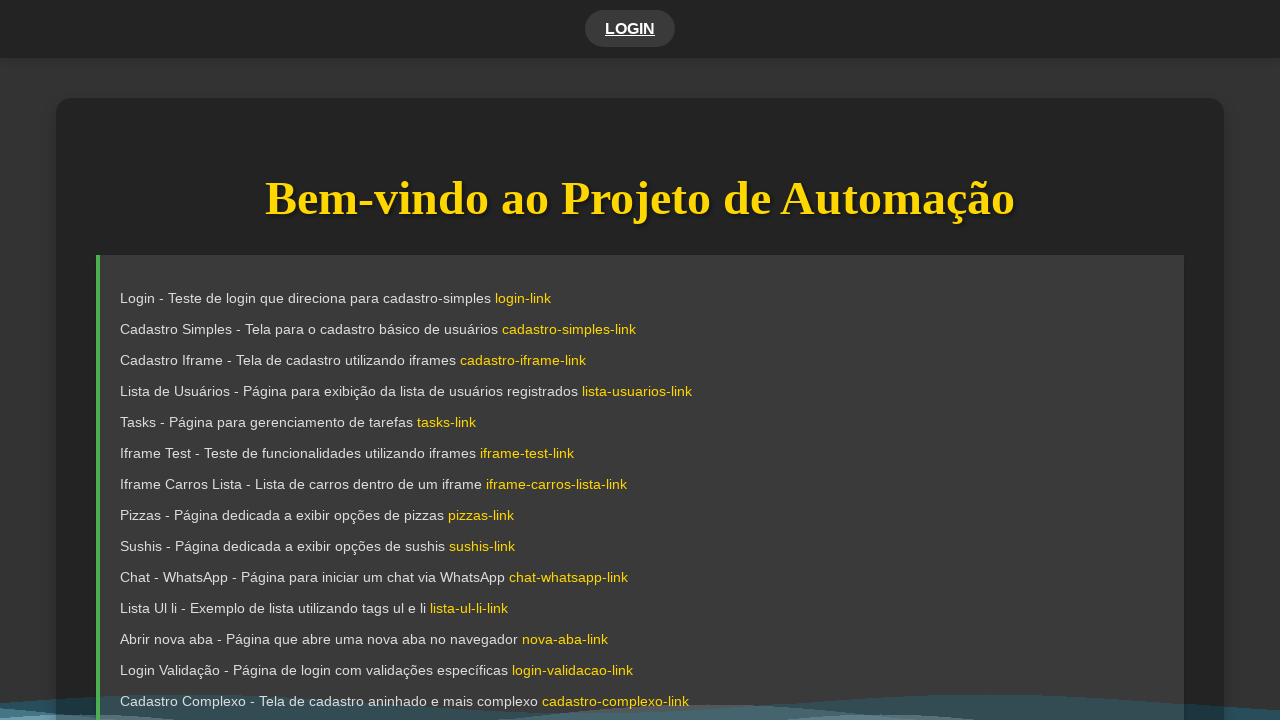

Waited for page to reach domcontentloaded state
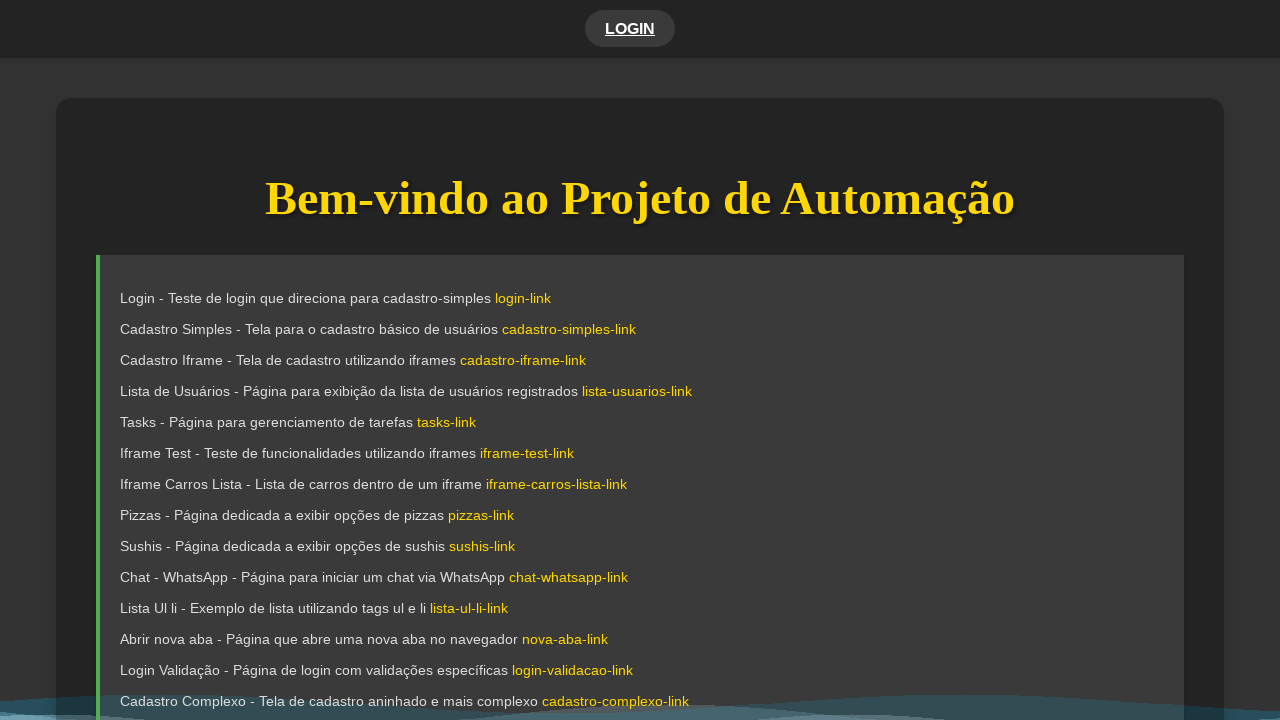

Retrieved and printed page title
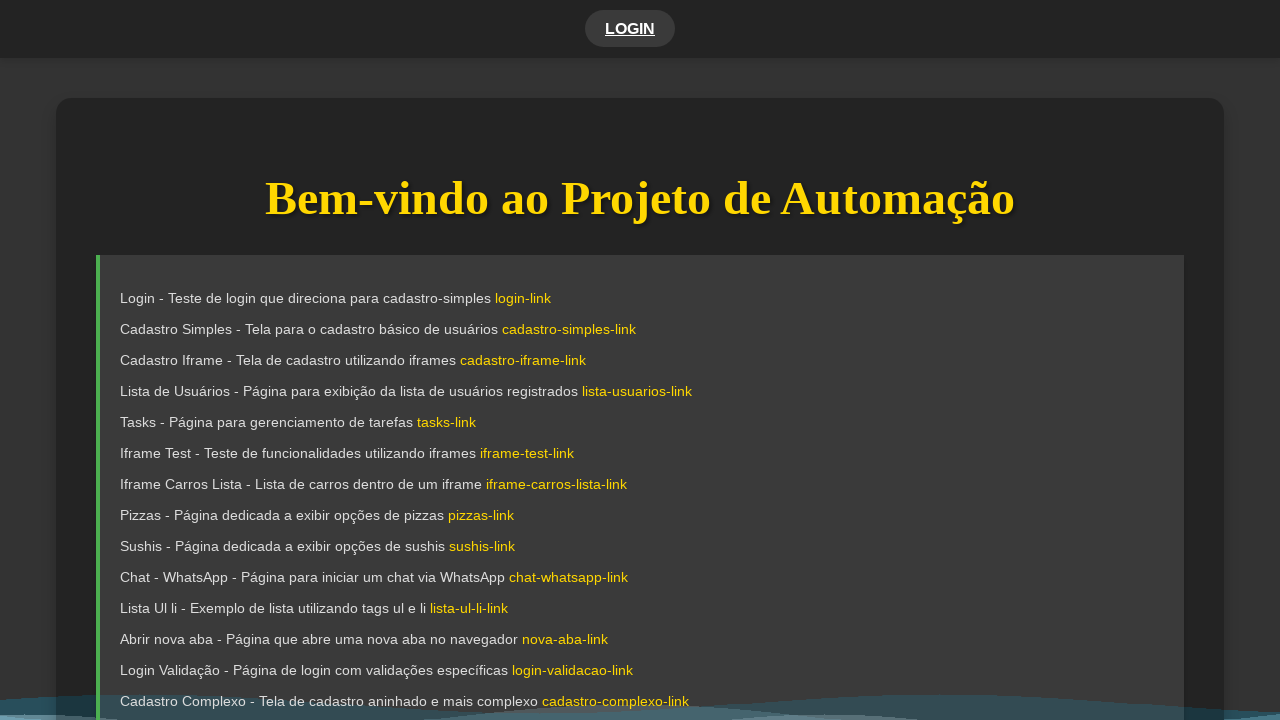

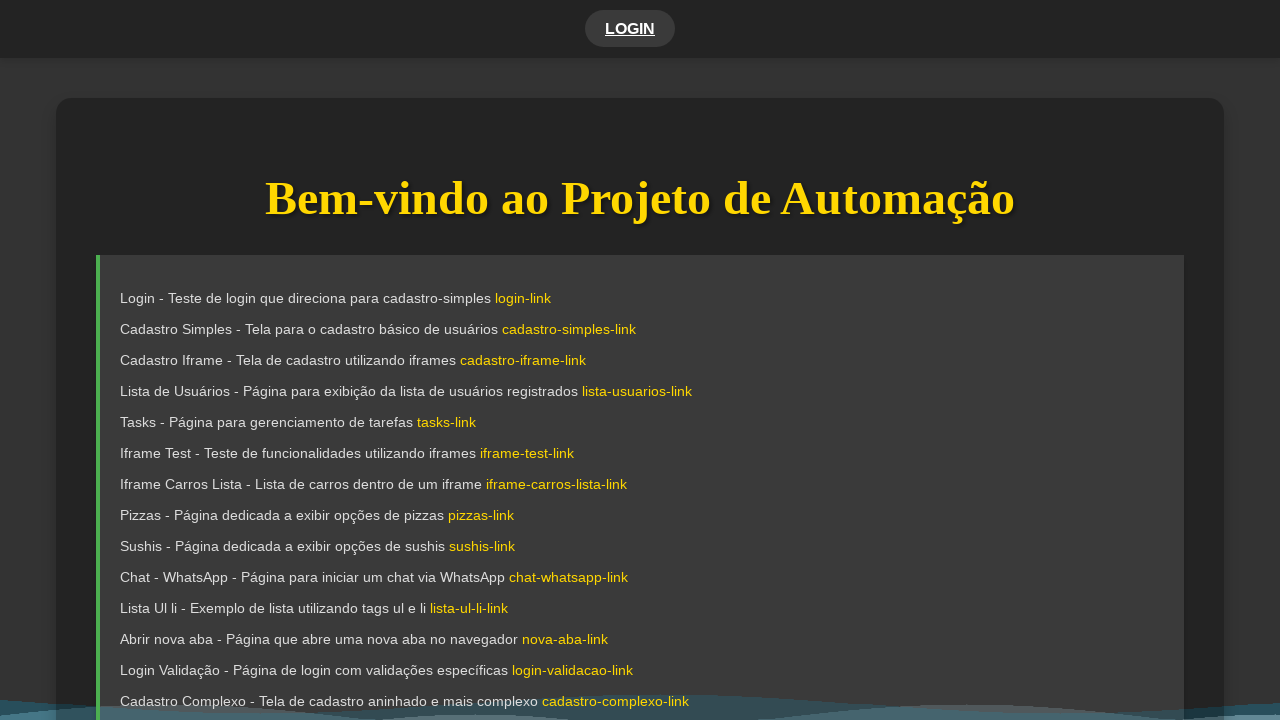